Tests a dynamic pricing page by waiting for a specific price to appear, then solving a math problem and submitting the answer

Starting URL: http://suninjuly.github.io/explicit_wait2.html

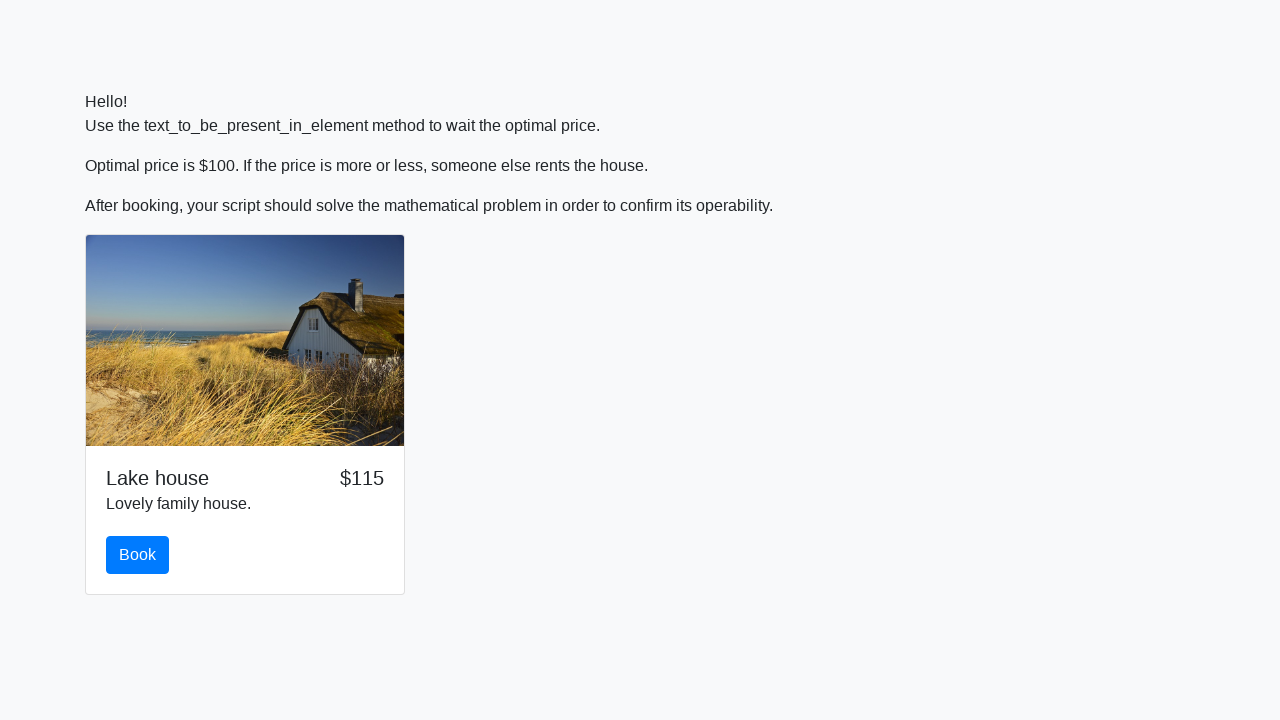

Waited for price to reach $100
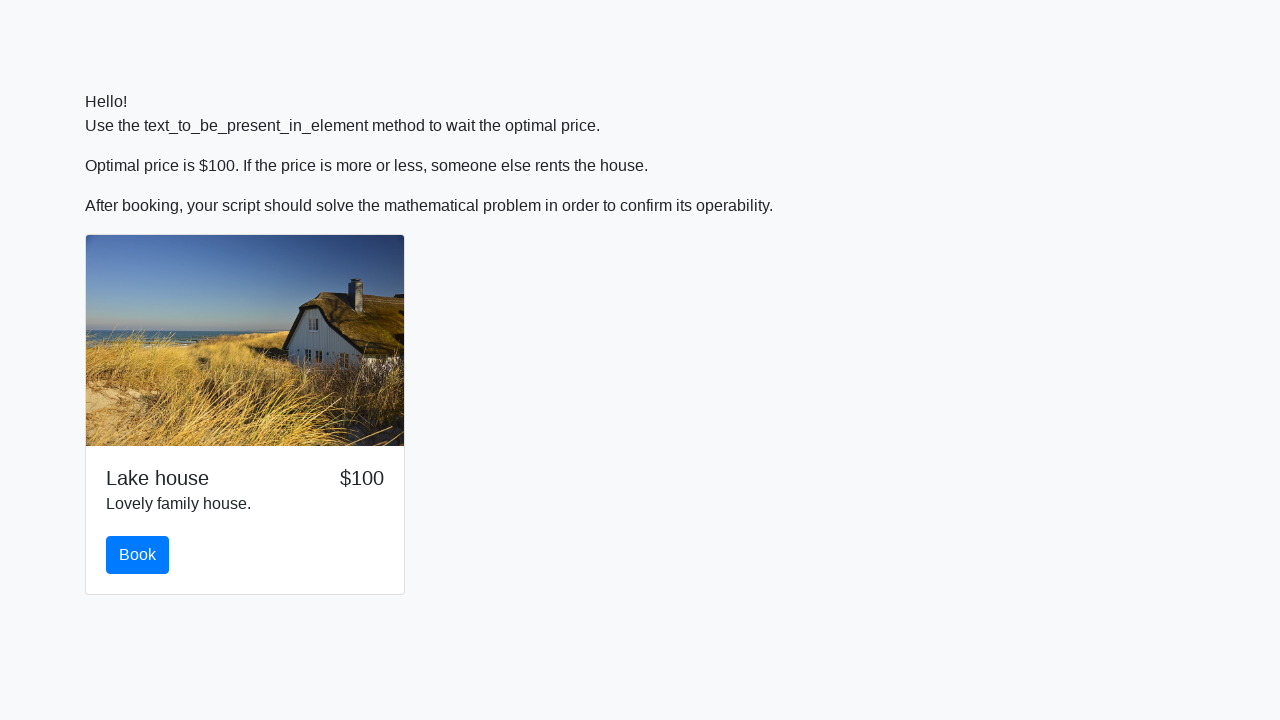

Clicked the book button at (138, 555) on #book
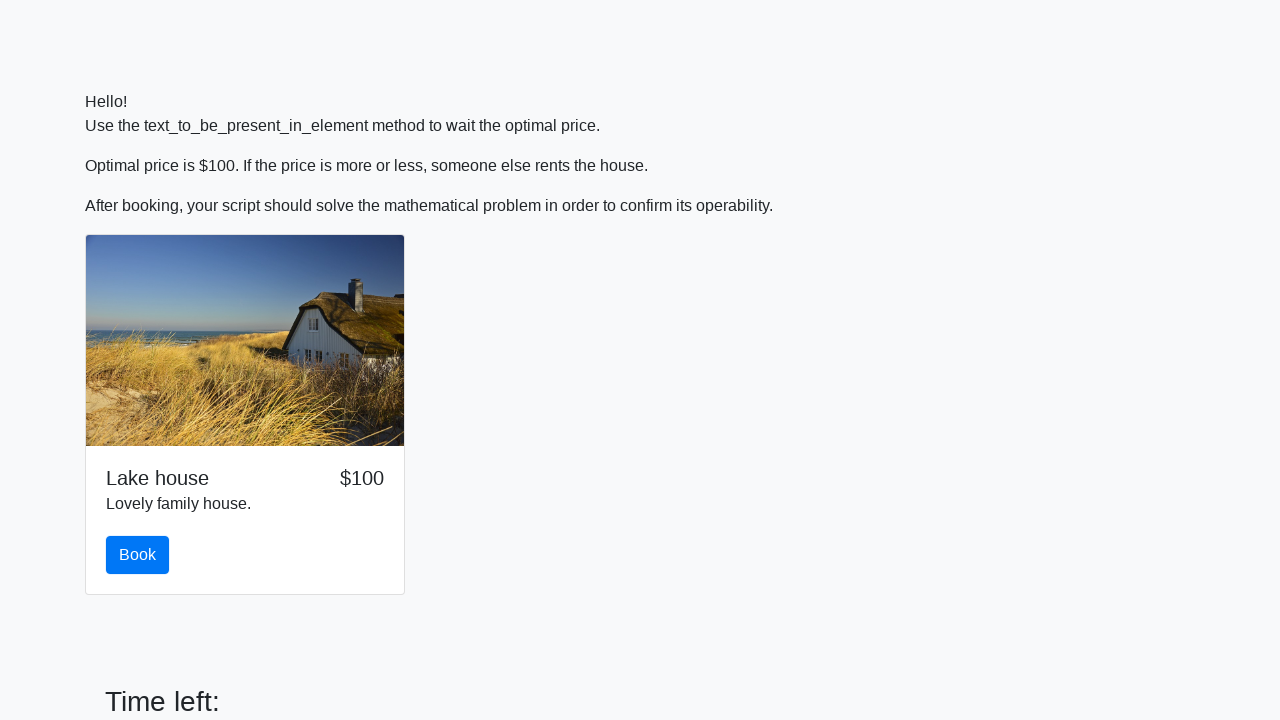

Retrieved input value: 610
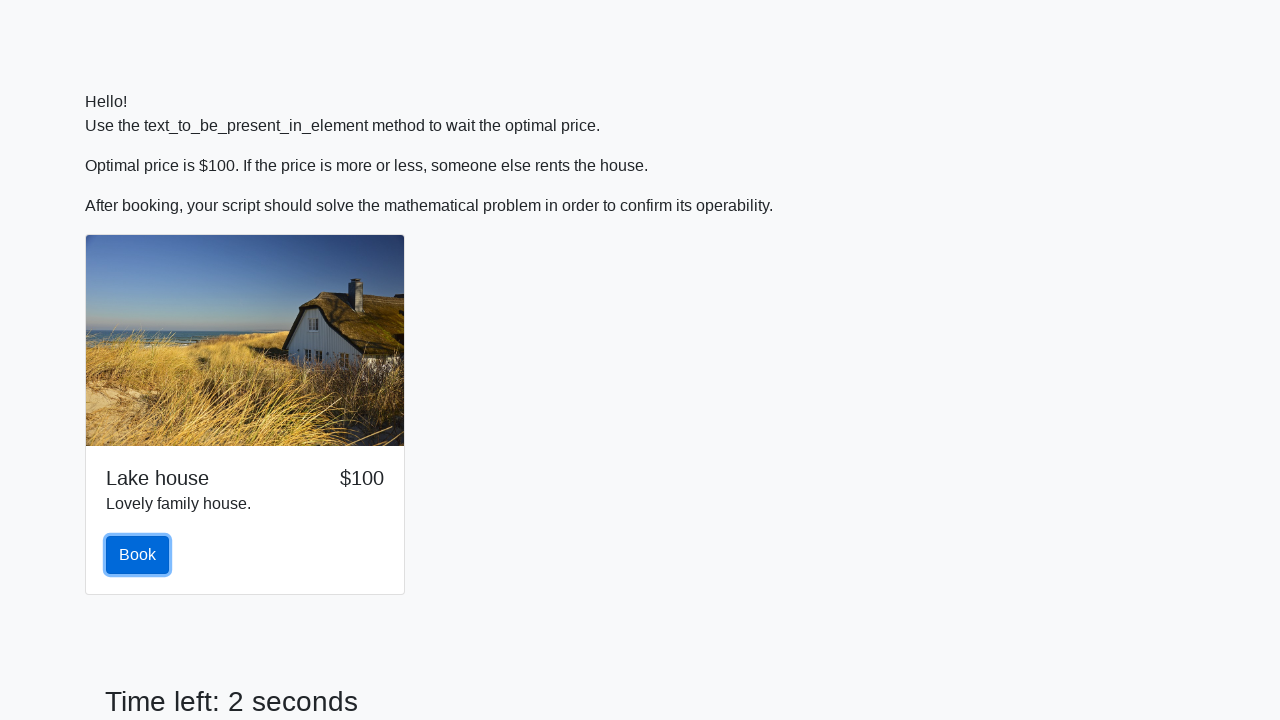

Calculated answer: 1.8045130520075758
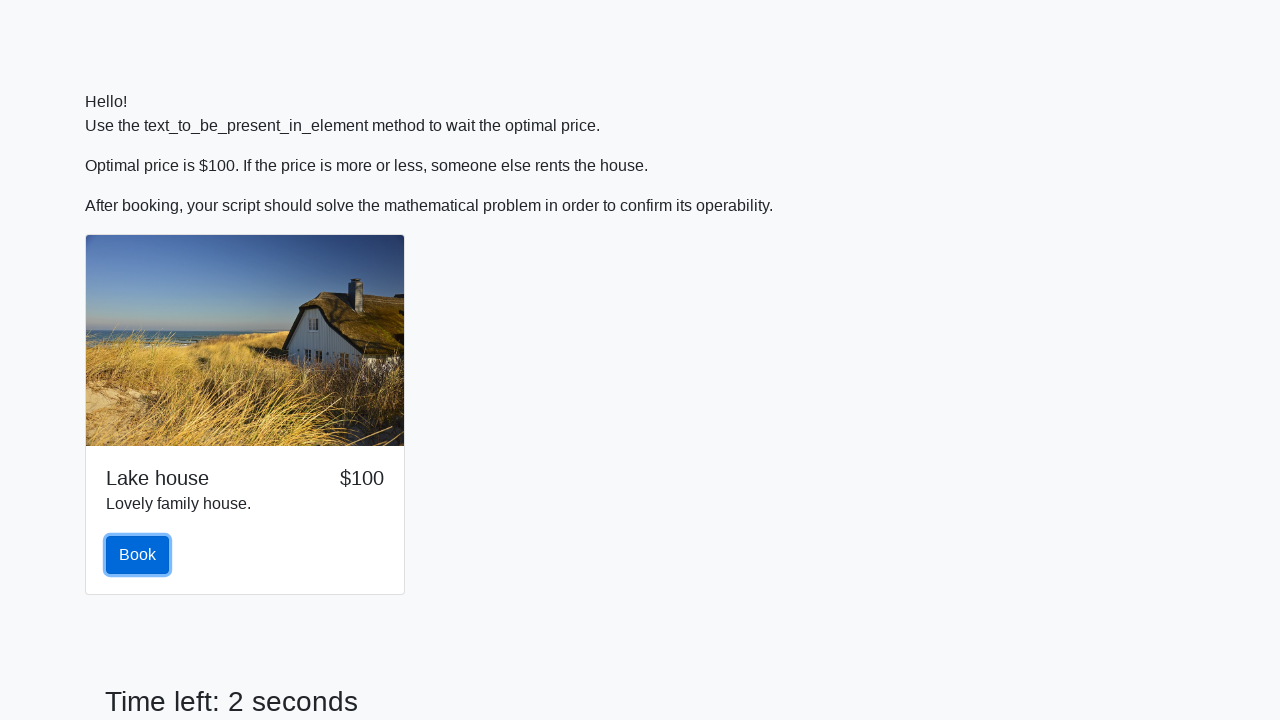

Filled answer field with calculated value on #answer
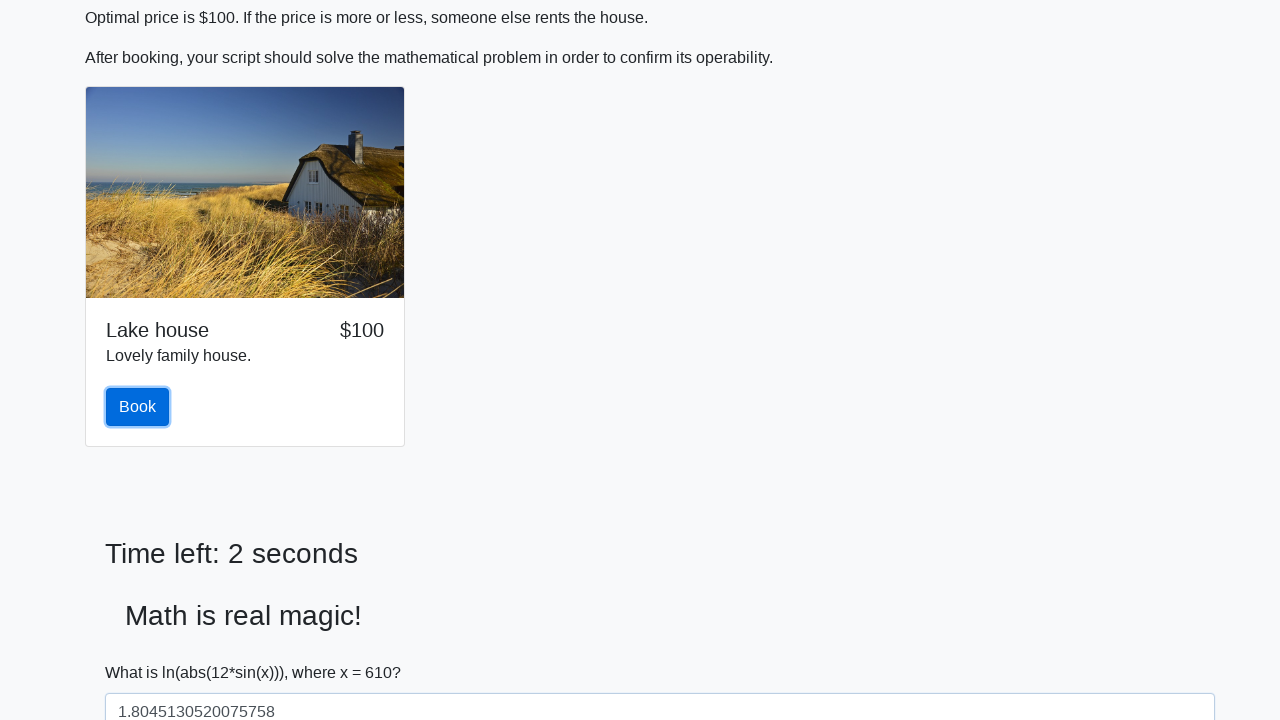

Submitted the form at (143, 651) on [type='submit']
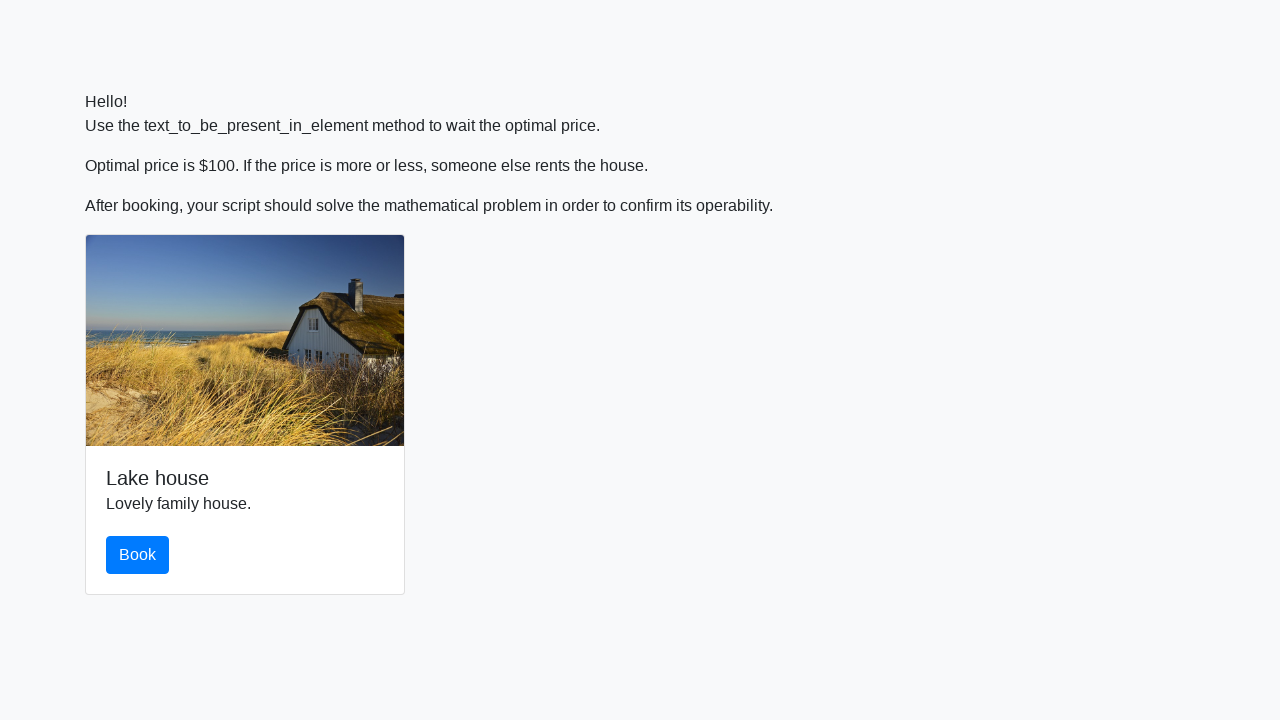

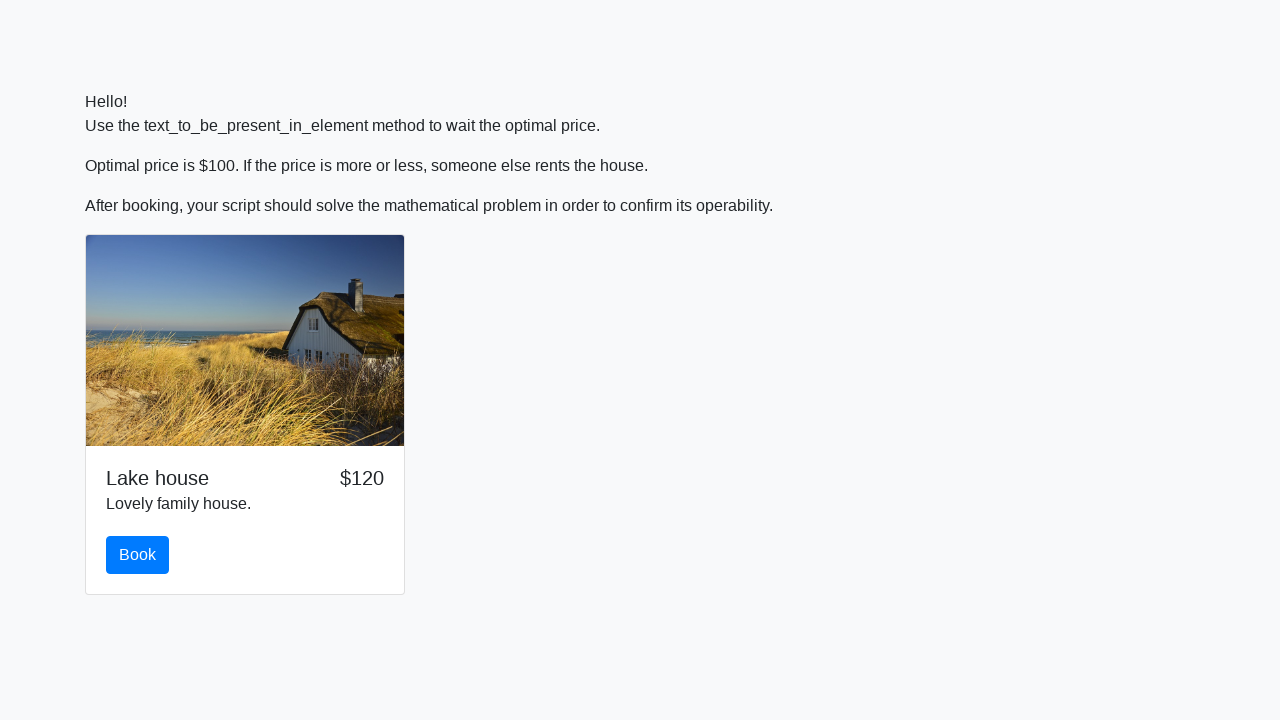